Fills out a comprehensive practice form including personal details, date of birth, subjects, hobbies, address, and location information, then submits the form

Starting URL: https://demoqa.com/automation-practice-form

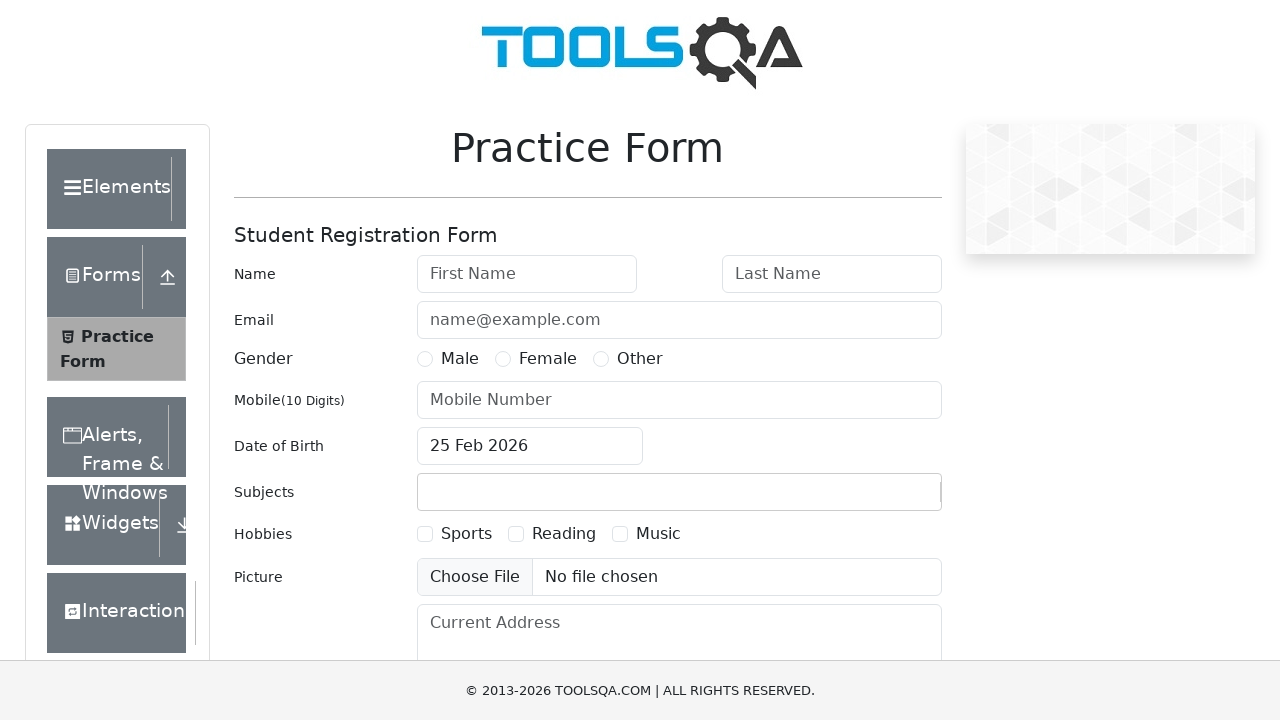

Filled first name with 'Johnny' on #firstName
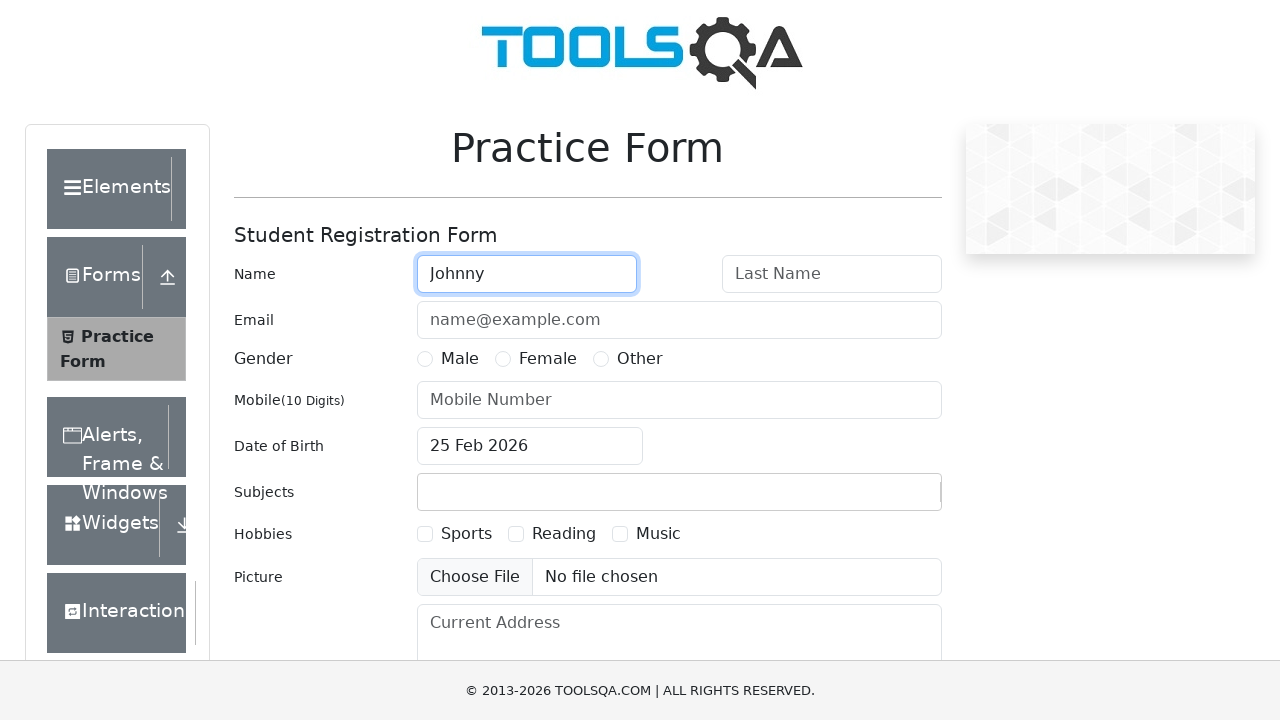

Filled last name with 'Biscotte' on #lastName
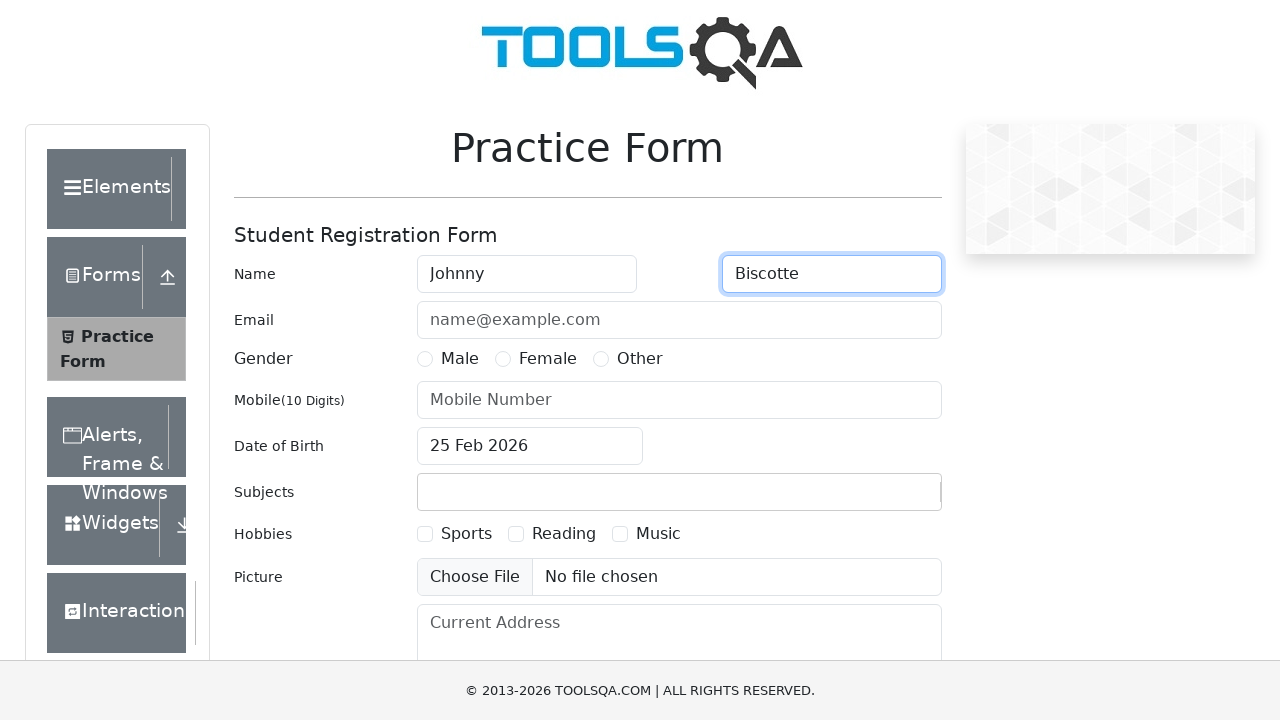

Filled email with 'labiscotte@gmail.com' on #userEmail
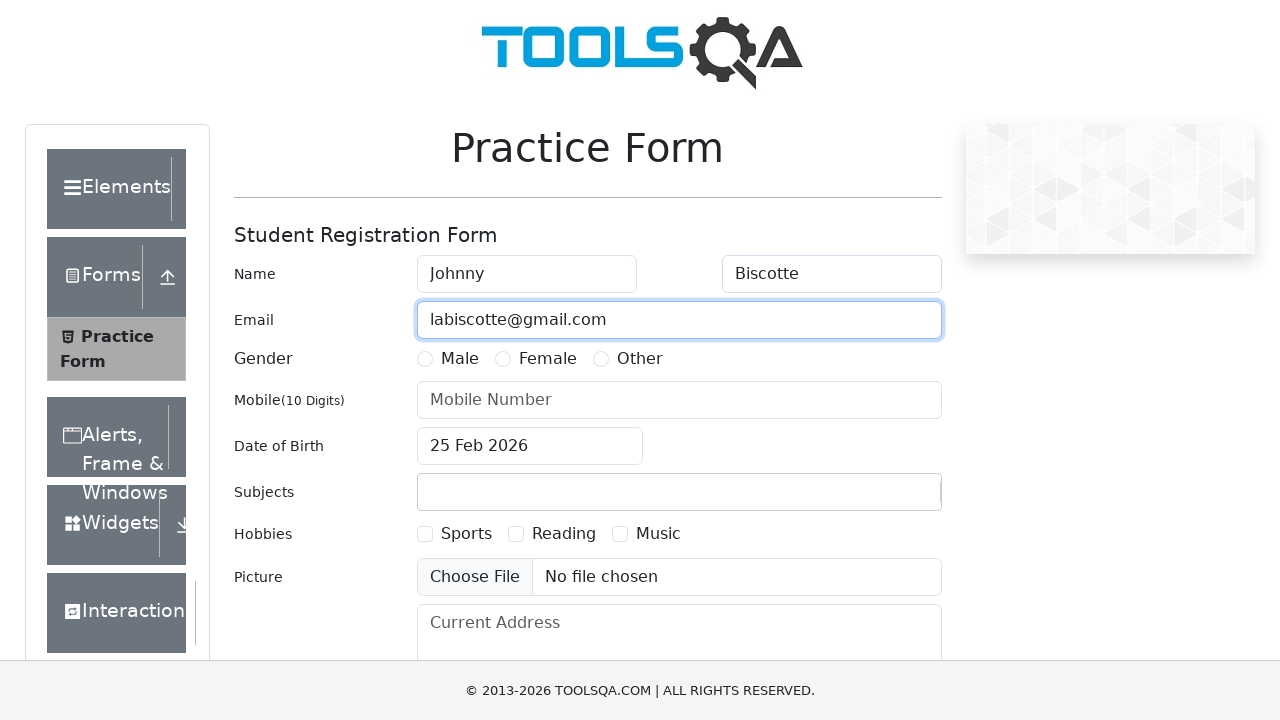

Filled phone number with '065525632554' on #userNumber
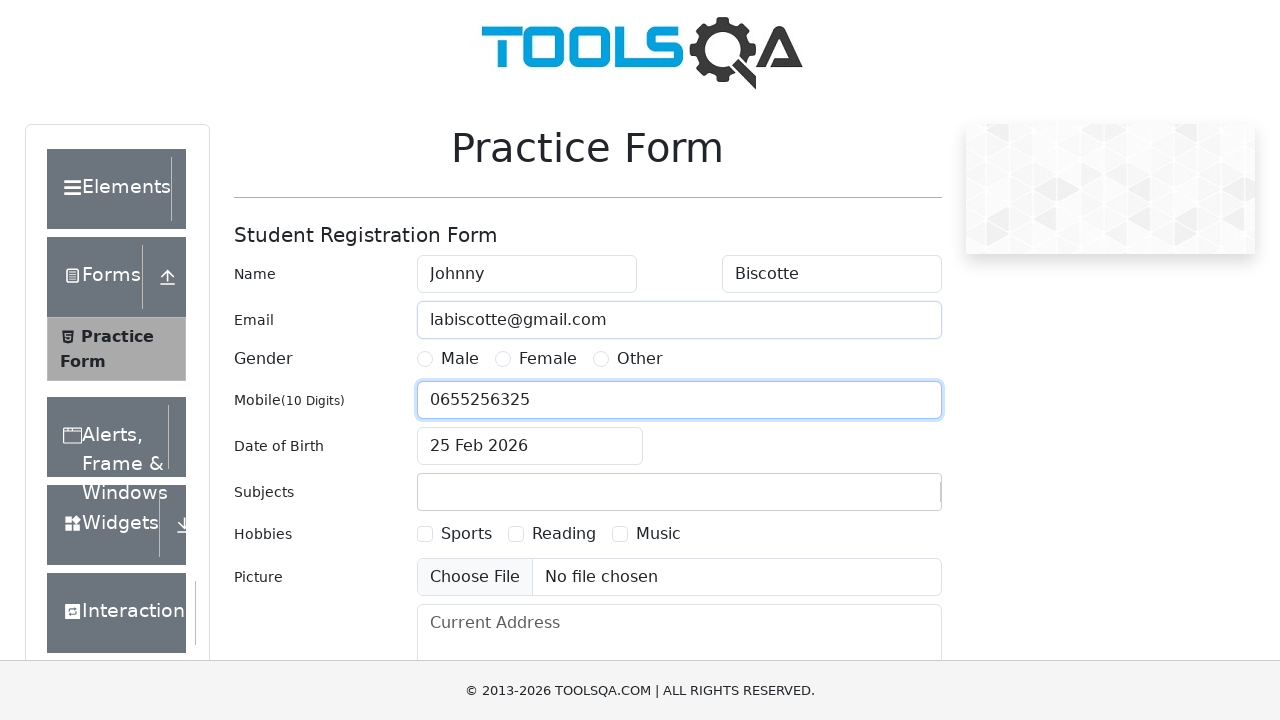

Selected Male gender at (460, 359) on xpath=//label[.='Male']
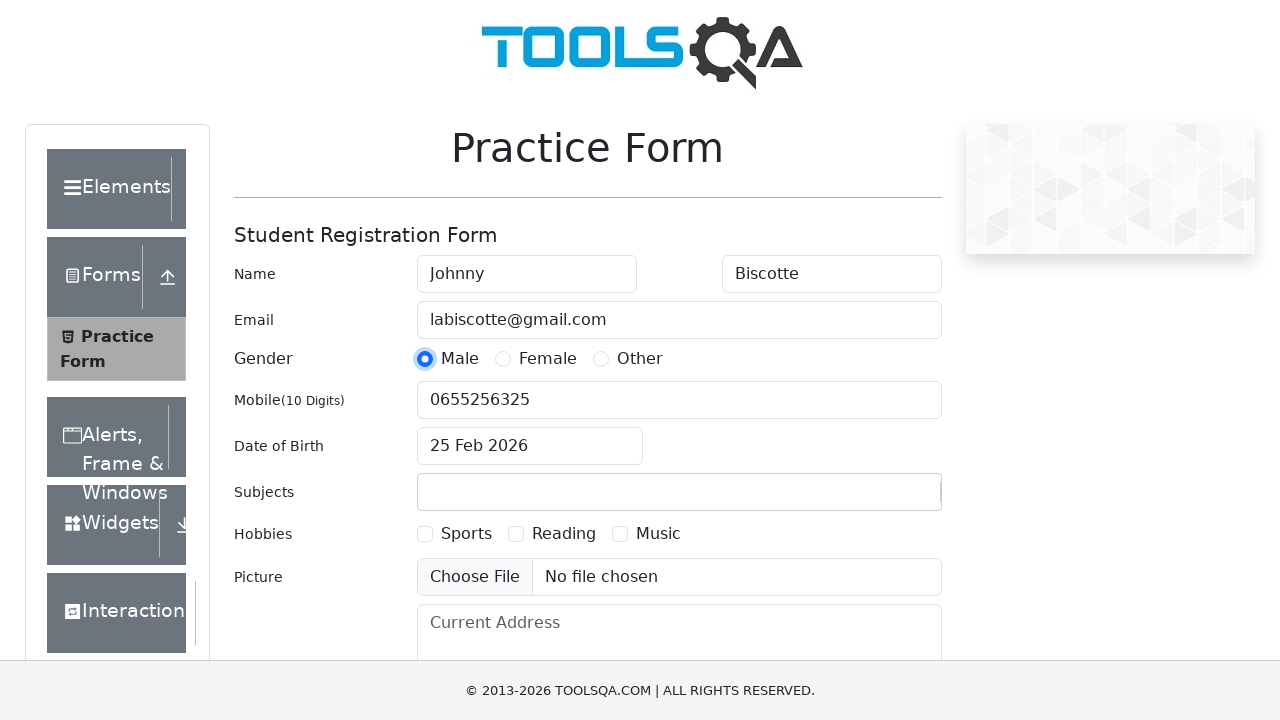

Scrolled down to view more form fields
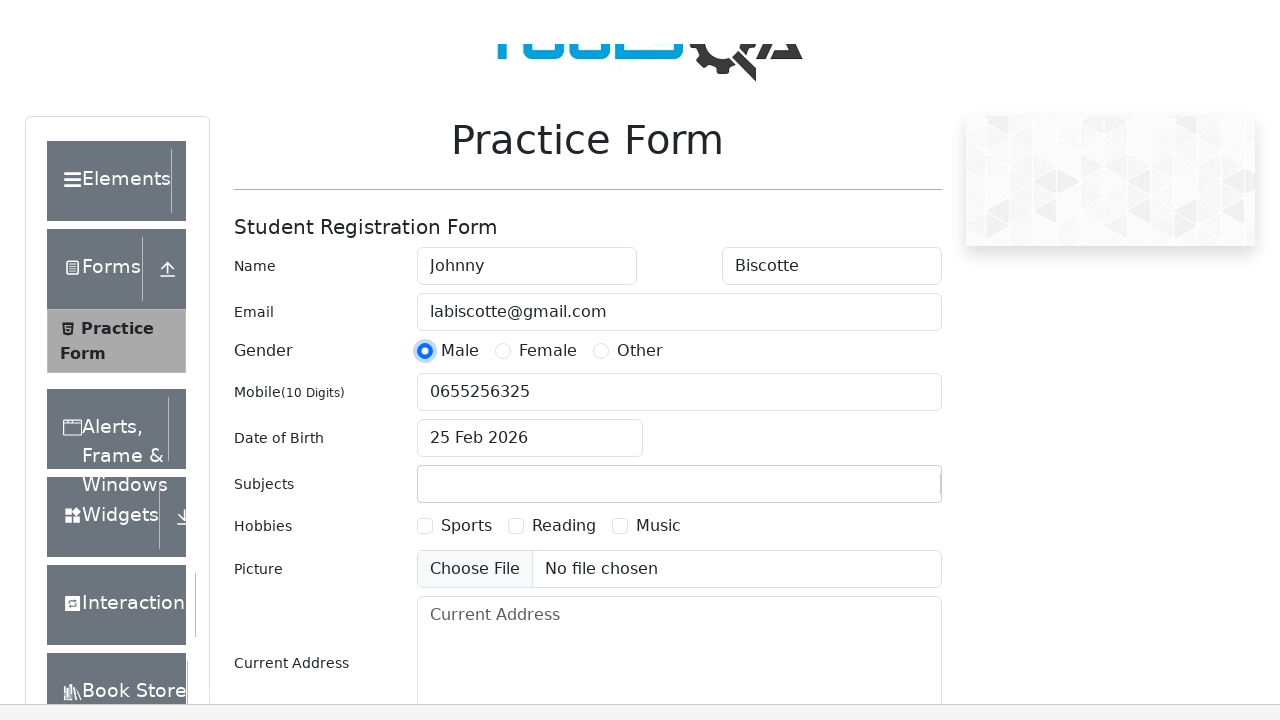

Clicked date of birth input field at (530, 118) on #dateOfBirthInput
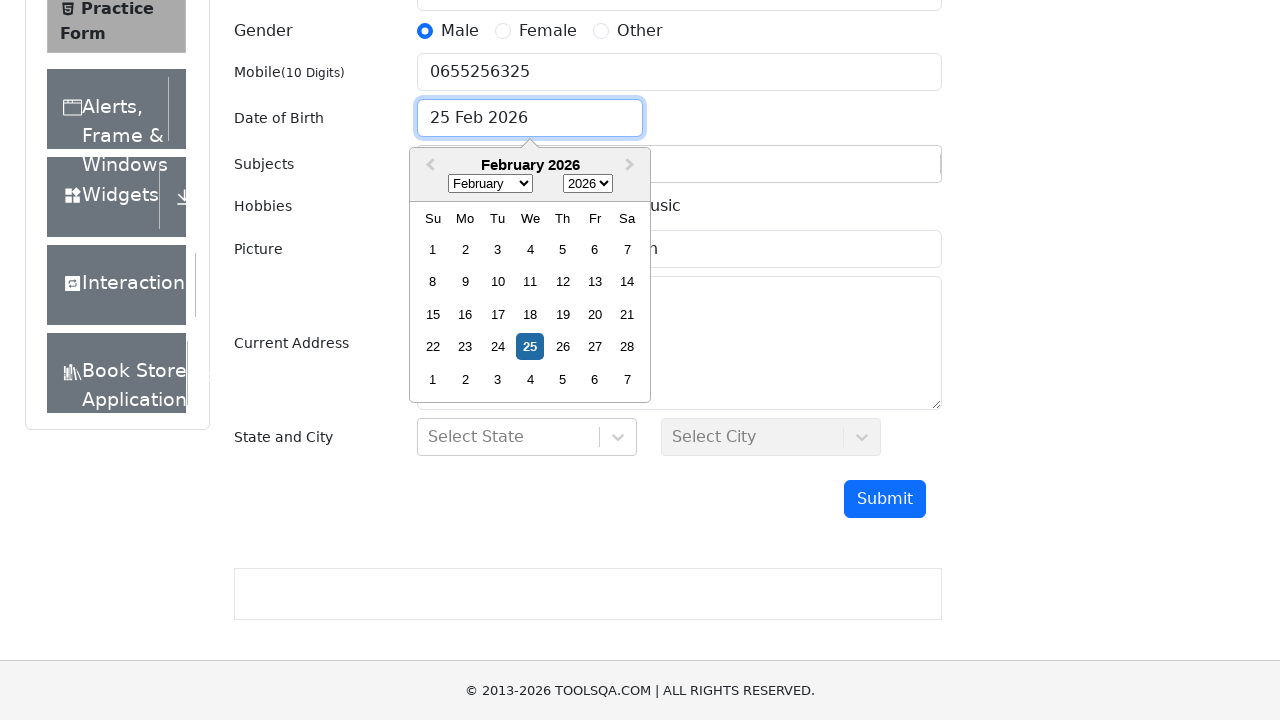

Selected month March (index 2) in date picker on .react-datepicker__month-select
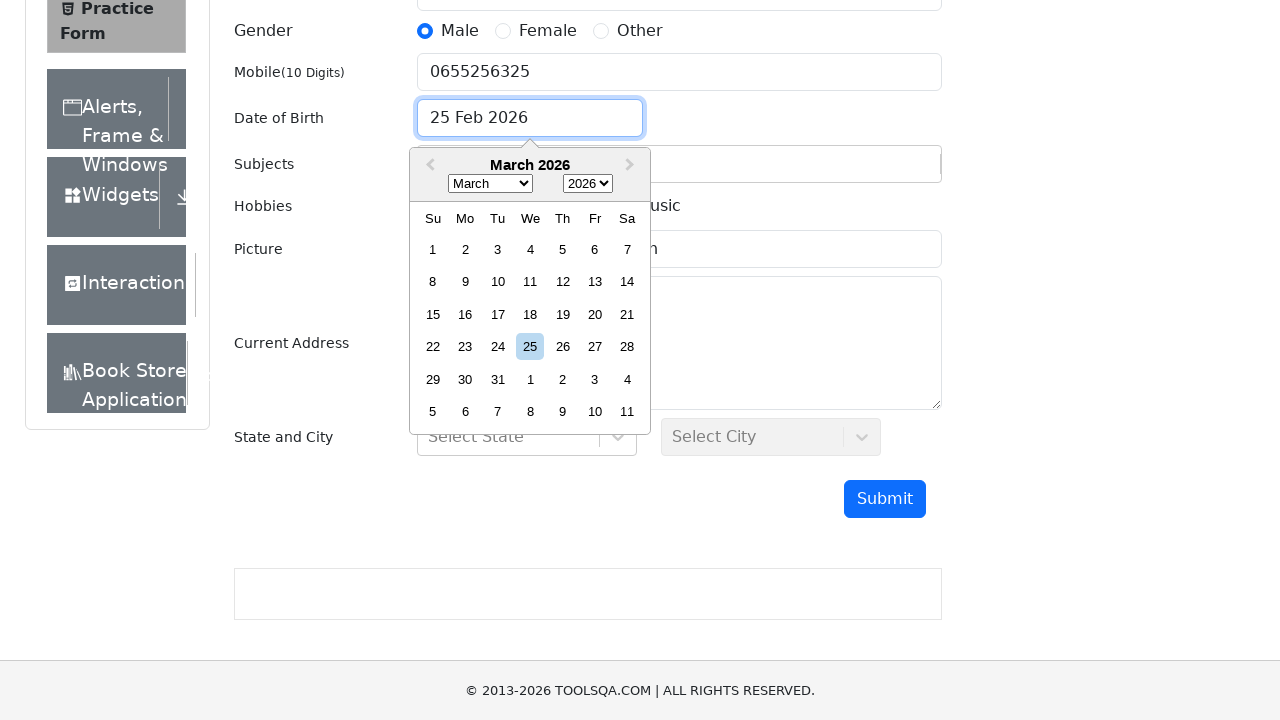

Selected year 1984 in date picker on .react-datepicker__year-select
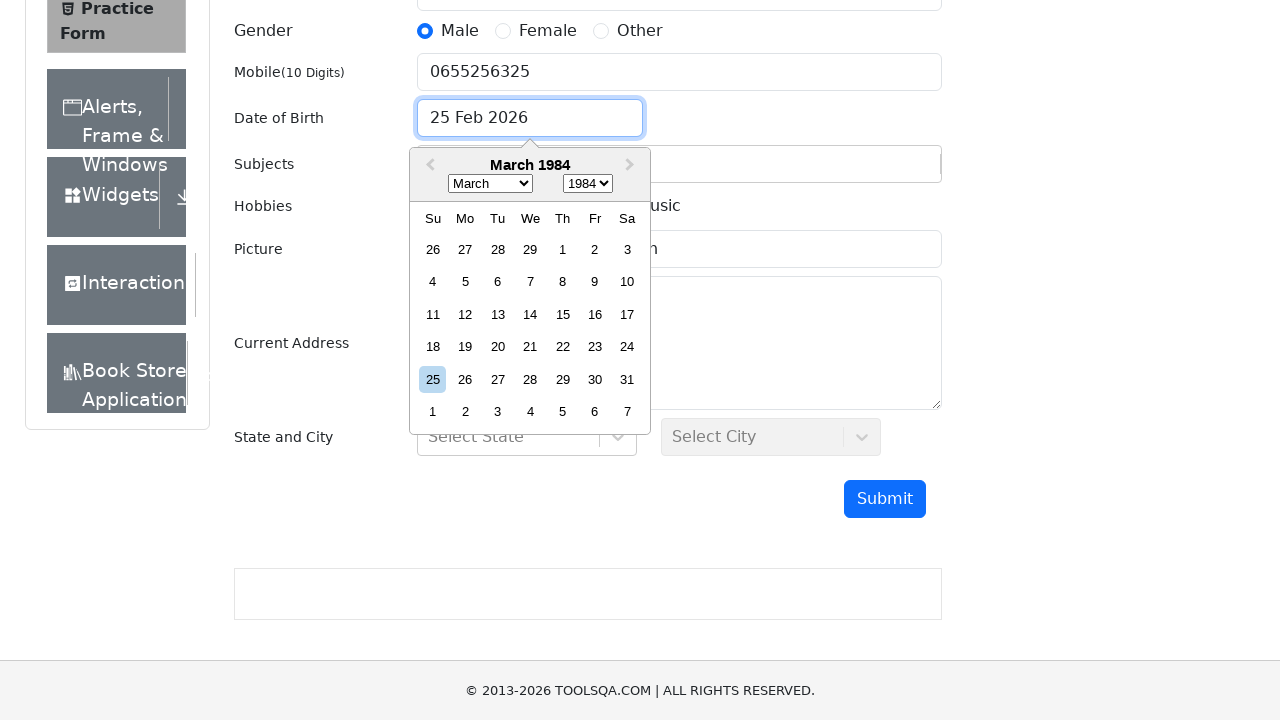

Selected day 22 in date picker at (562, 347) on .react-datepicker__day--022:not(.react-datepicker__day--outside-month)
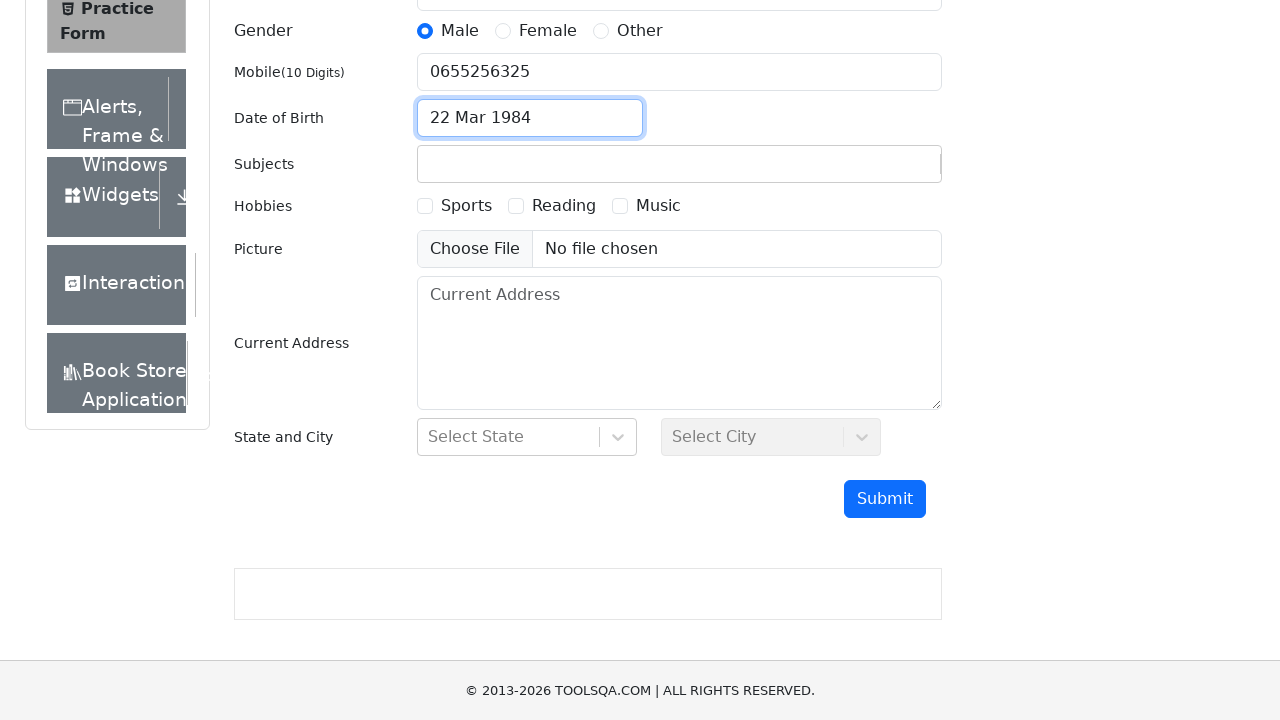

Clicked phone number field to close date picker at (679, 72) on #userNumber
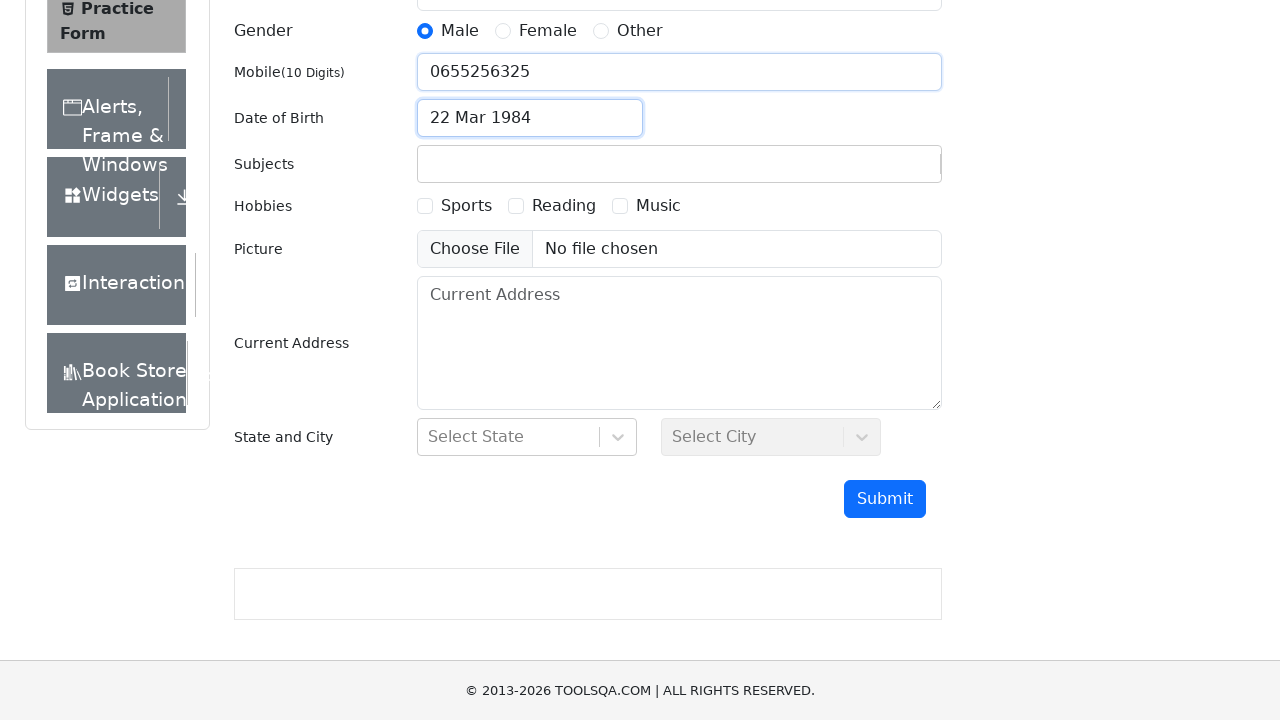

Selected Sports hobby at (454, 206) on xpath=//div[.='Sports']
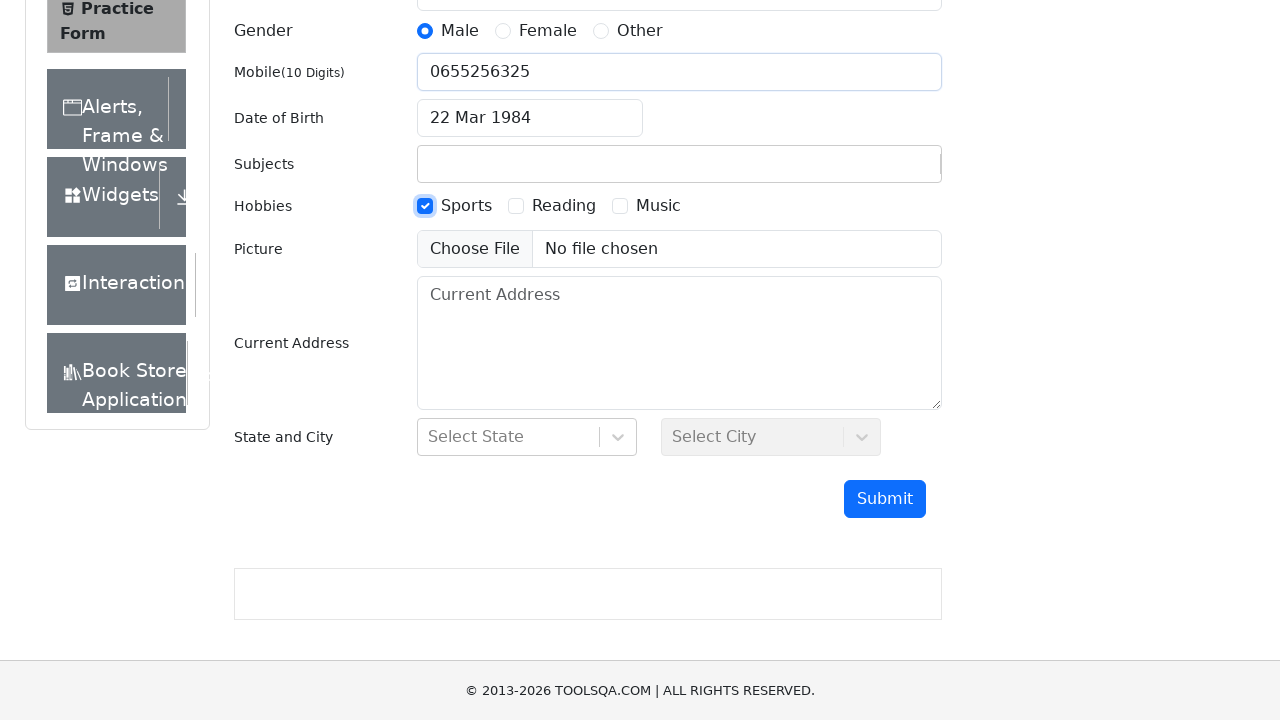

Filled subjects input with 'Maths' on #subjectsInput
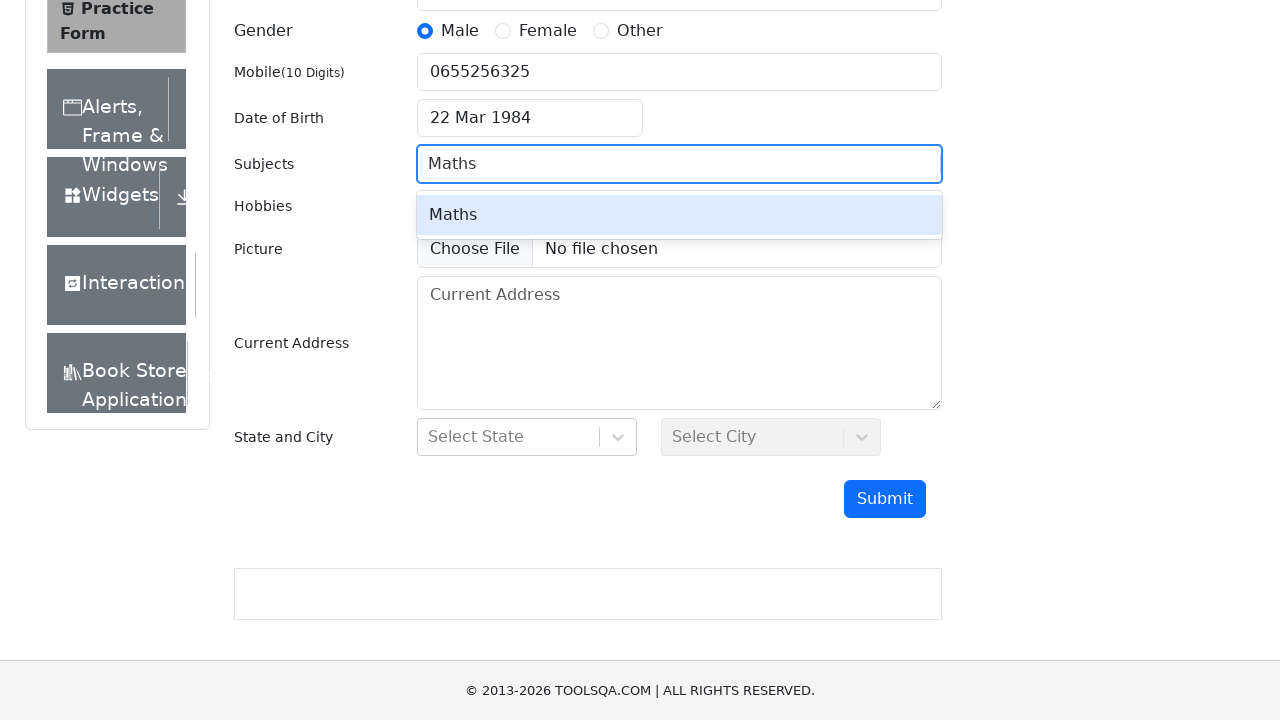

Pressed Enter to confirm Maths subject on #subjectsInput
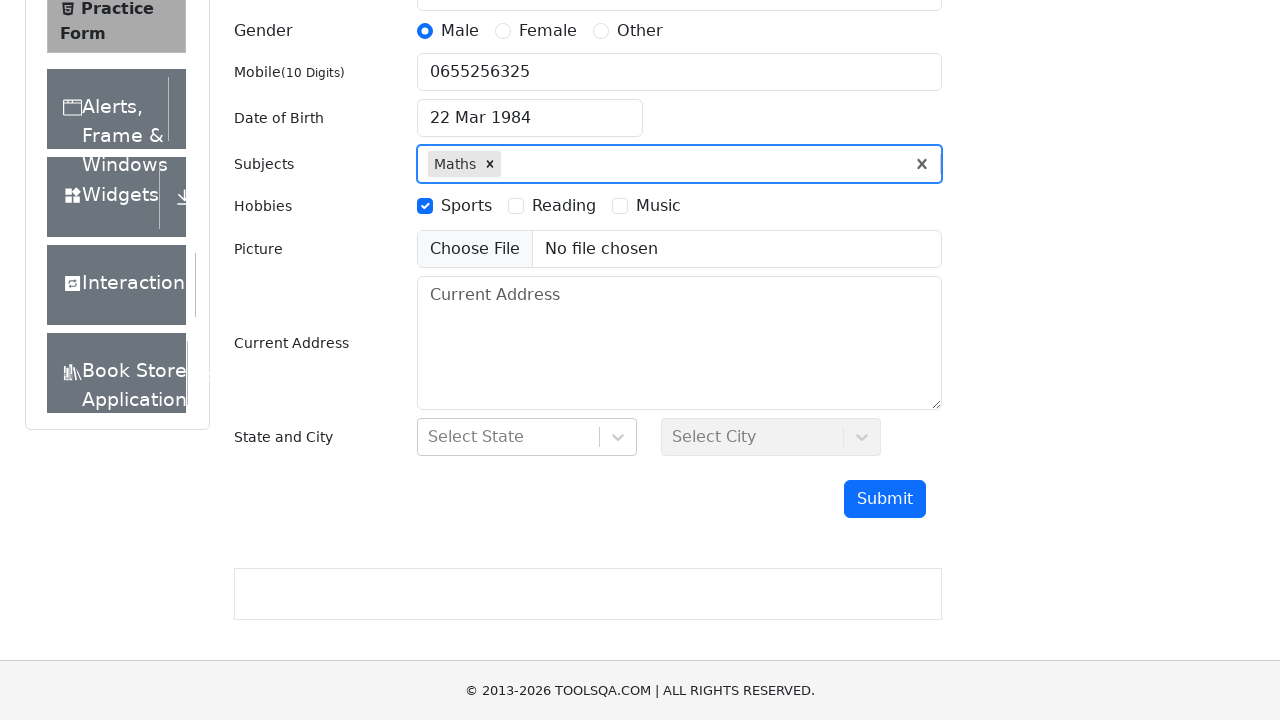

Filled current address with '12, Rue de la paix' on #currentAddress
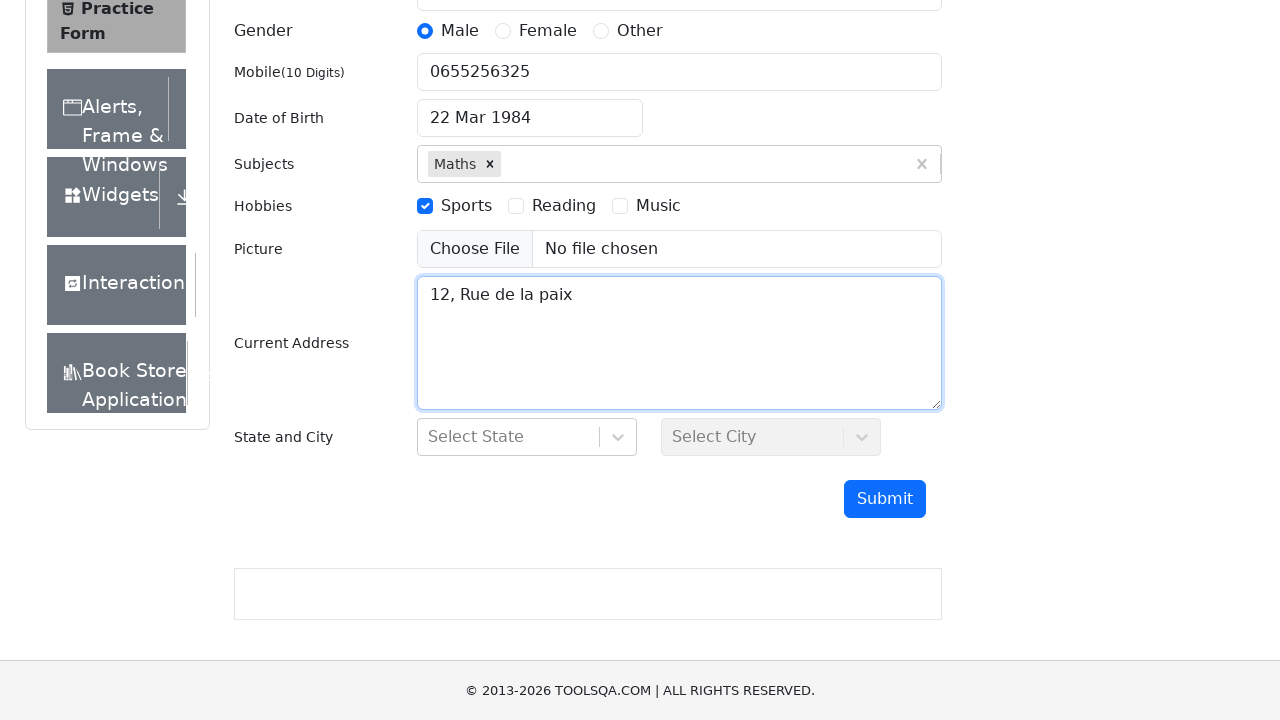

Filled state input with 'NCR' on #react-select-3-input
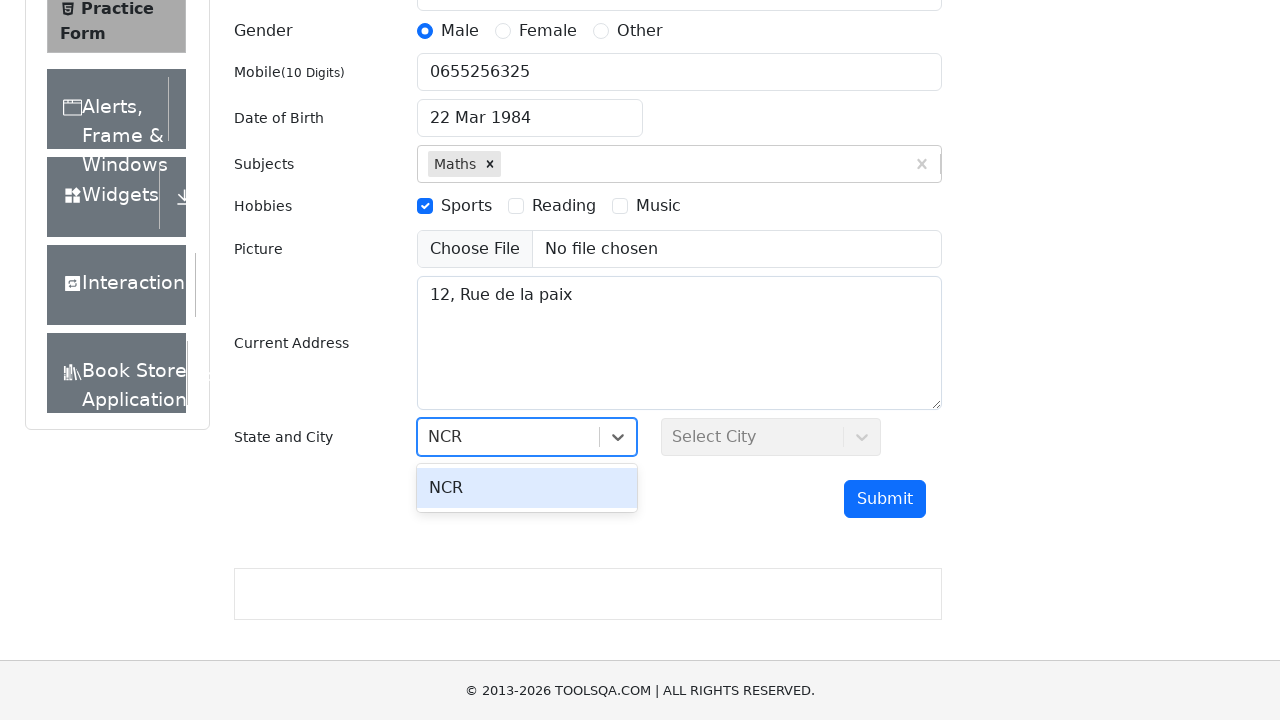

Pressed Enter to confirm NCR state selection on #react-select-3-input
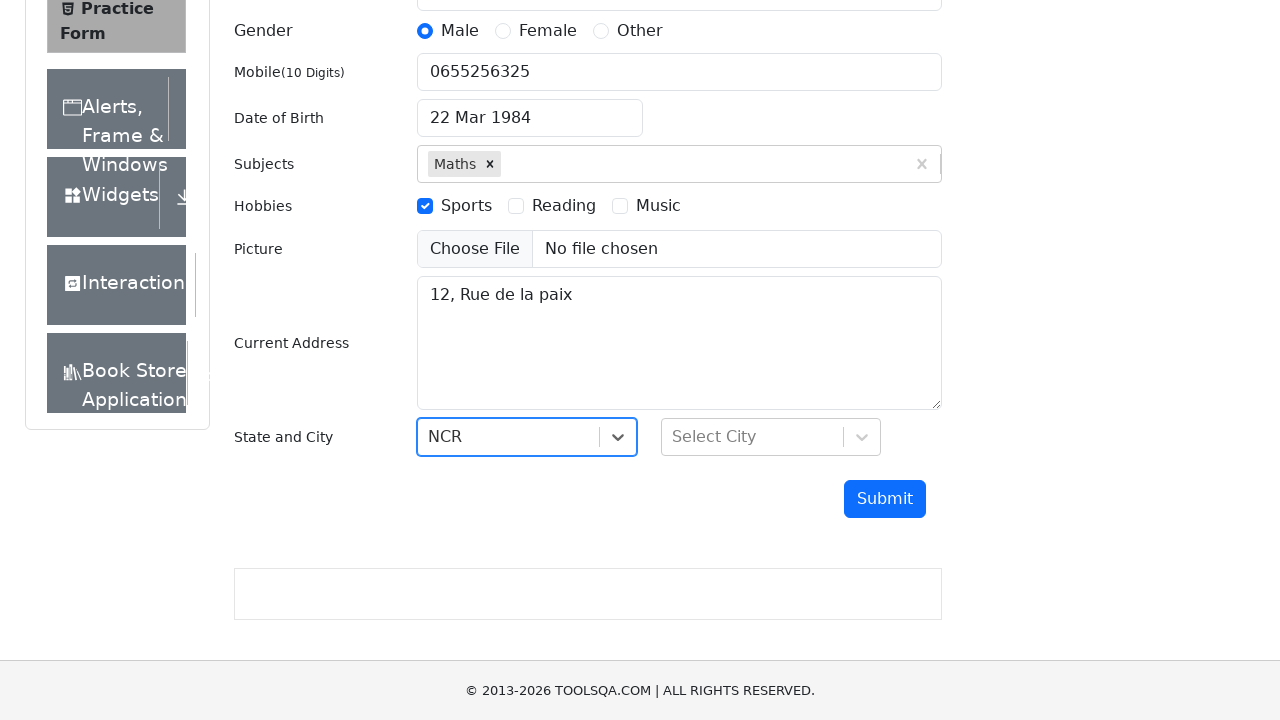

Filled city input with 'Delhi' on #react-select-4-input
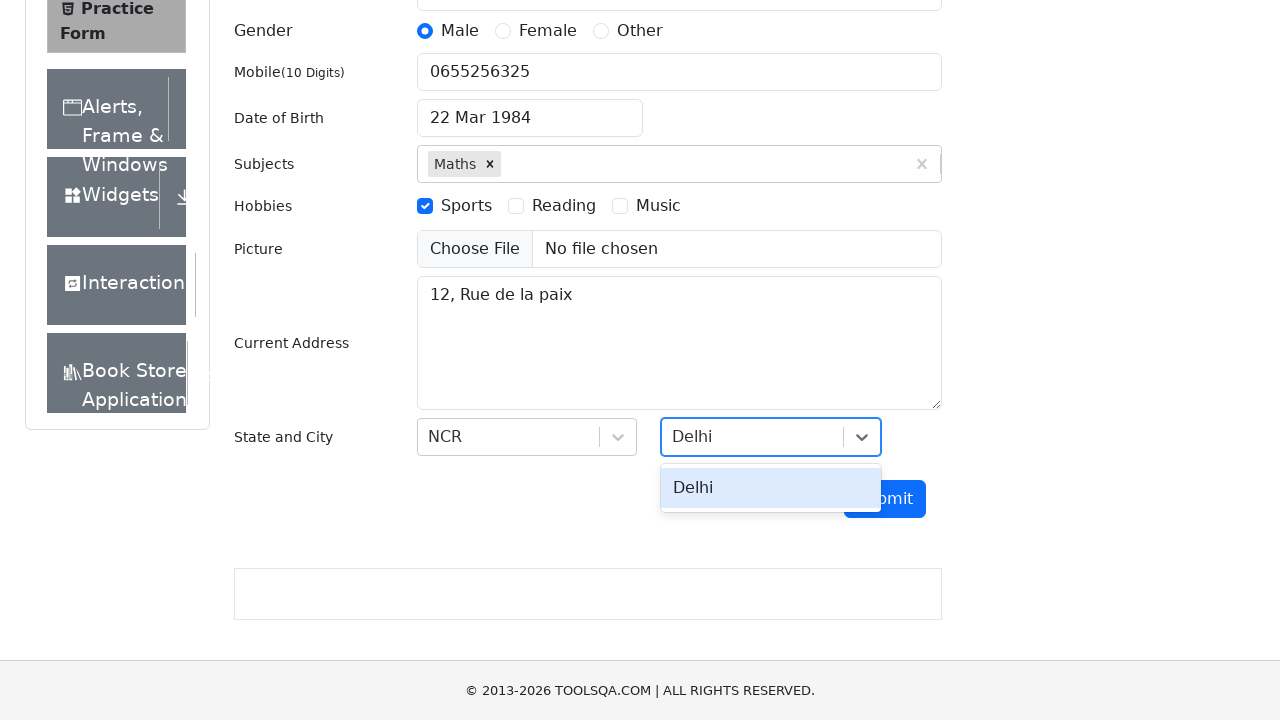

Pressed Enter to confirm Delhi city selection on #react-select-4-input
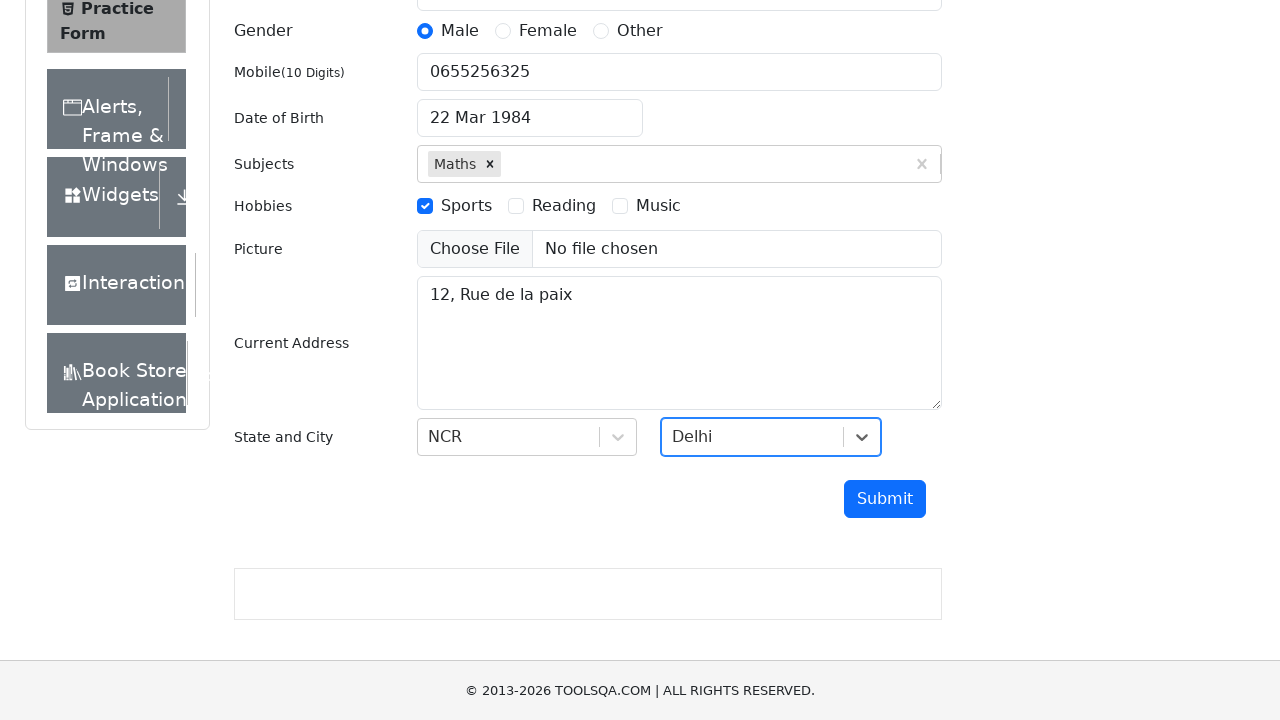

Submitted the form by pressing Enter on submit button on #submit
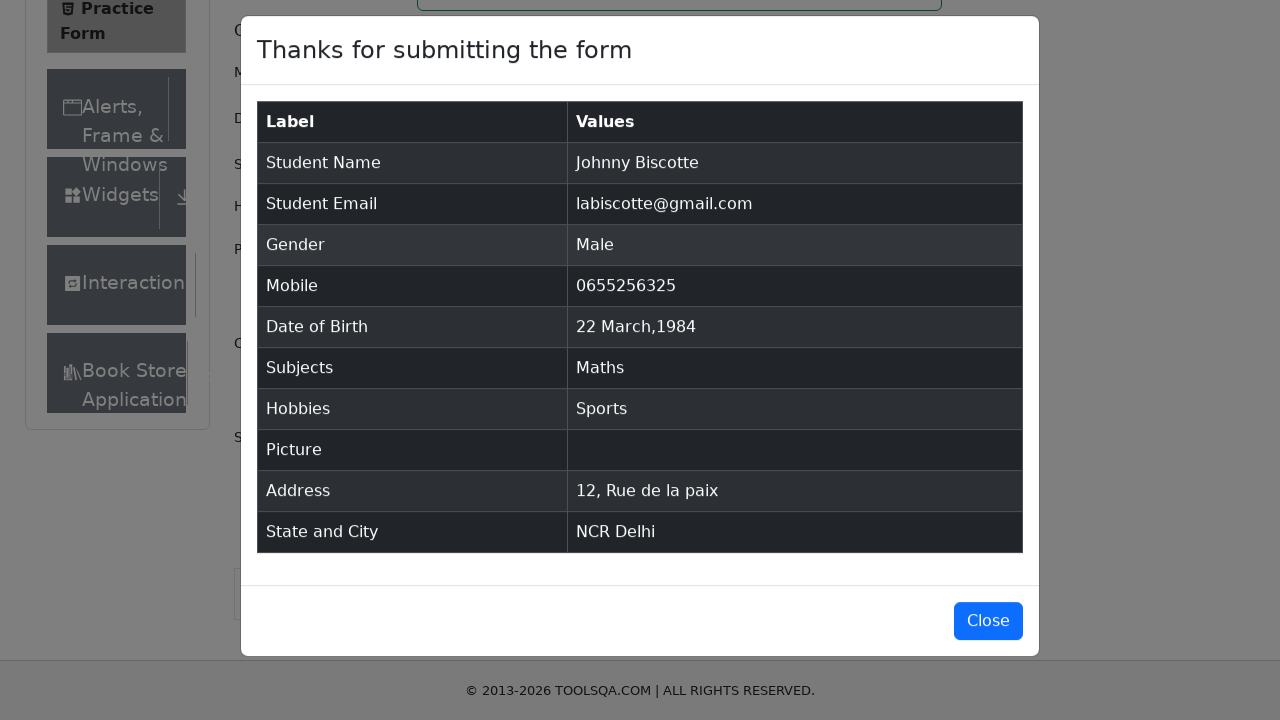

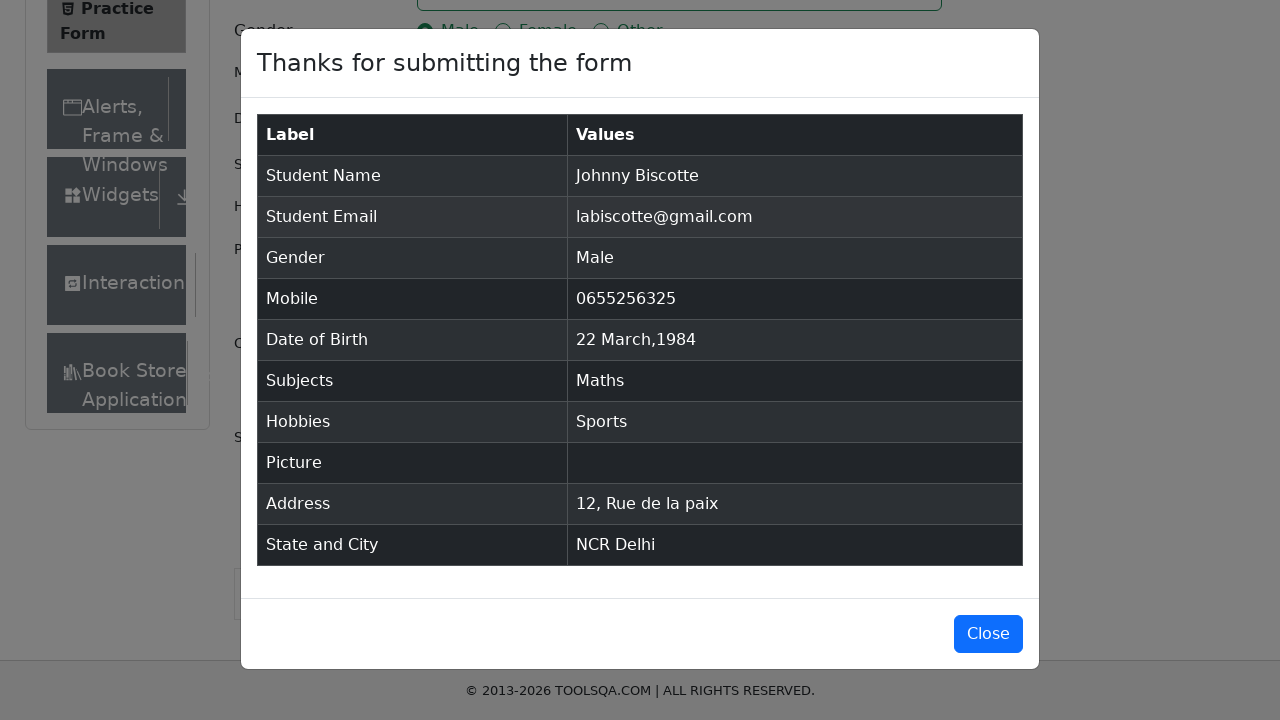